Tests dynamic loading functionality by clicking a start button and waiting for "Hello World!" text to appear with a longer timeout demonstrating early exit when condition is met

Starting URL: https://automationfc.github.io/dynamic-loading/

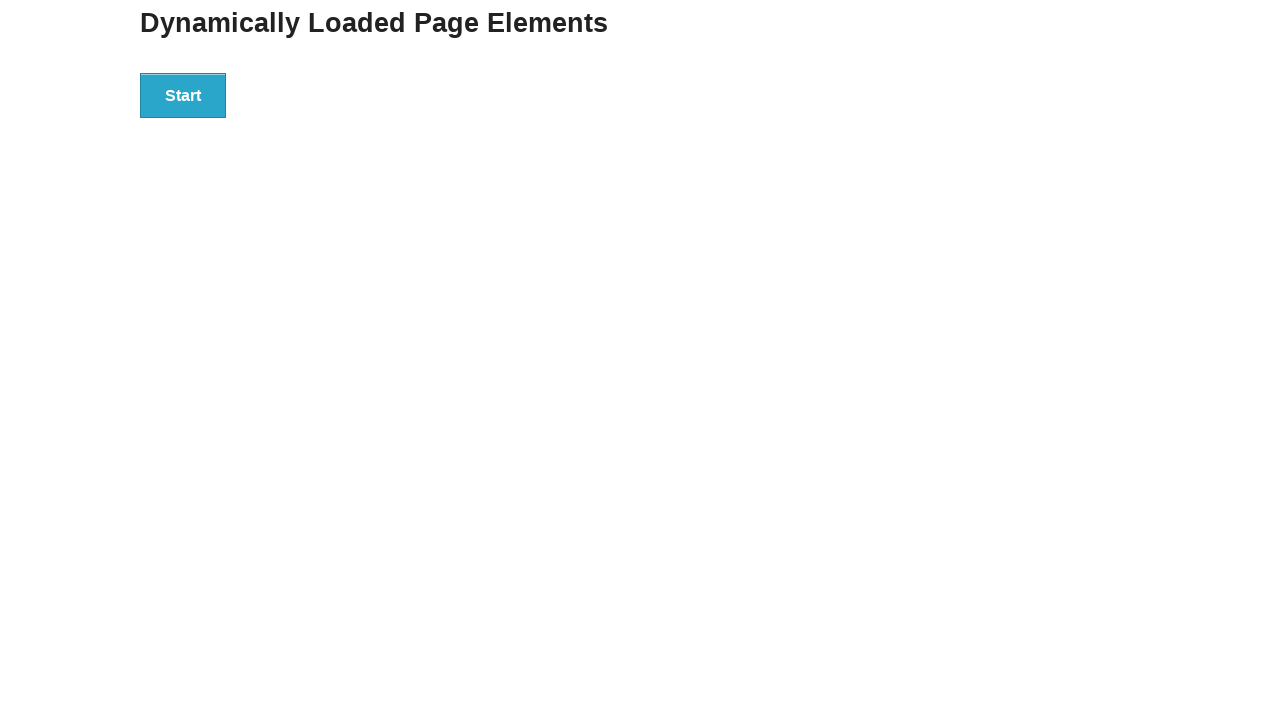

Navigated to dynamic loading test page
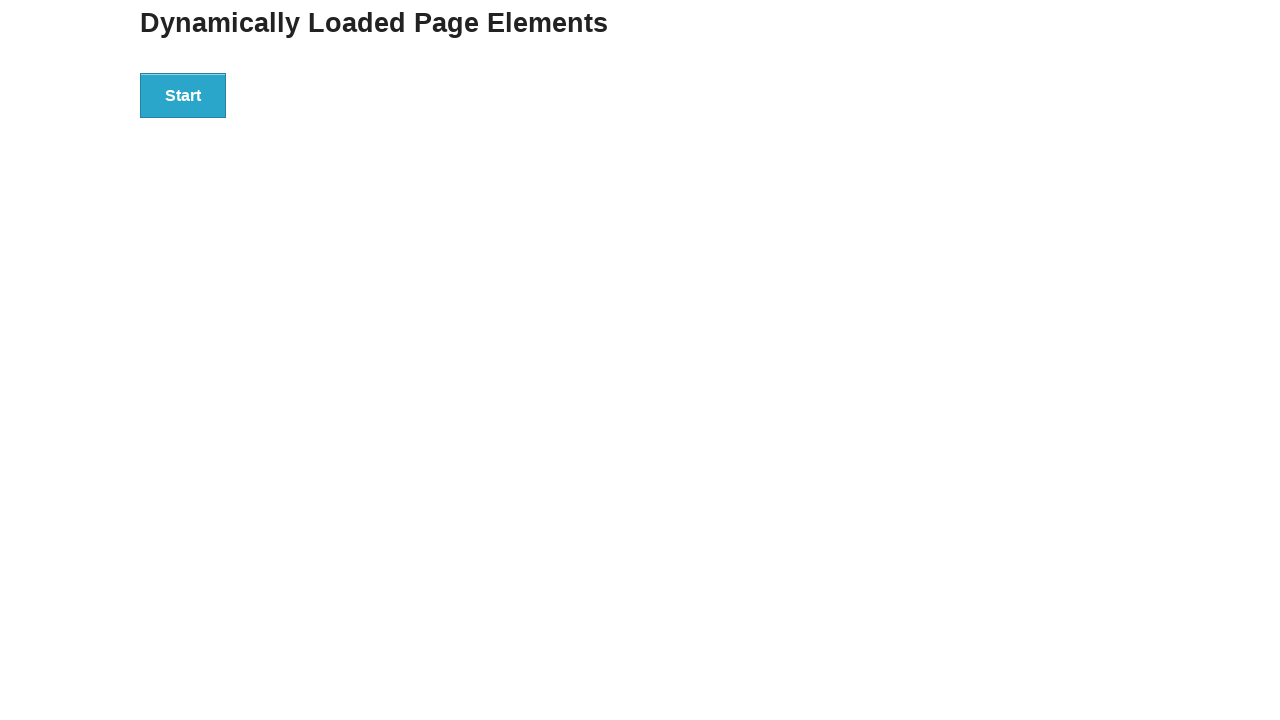

Clicked the start button to trigger dynamic loading at (183, 95) on div#start>button
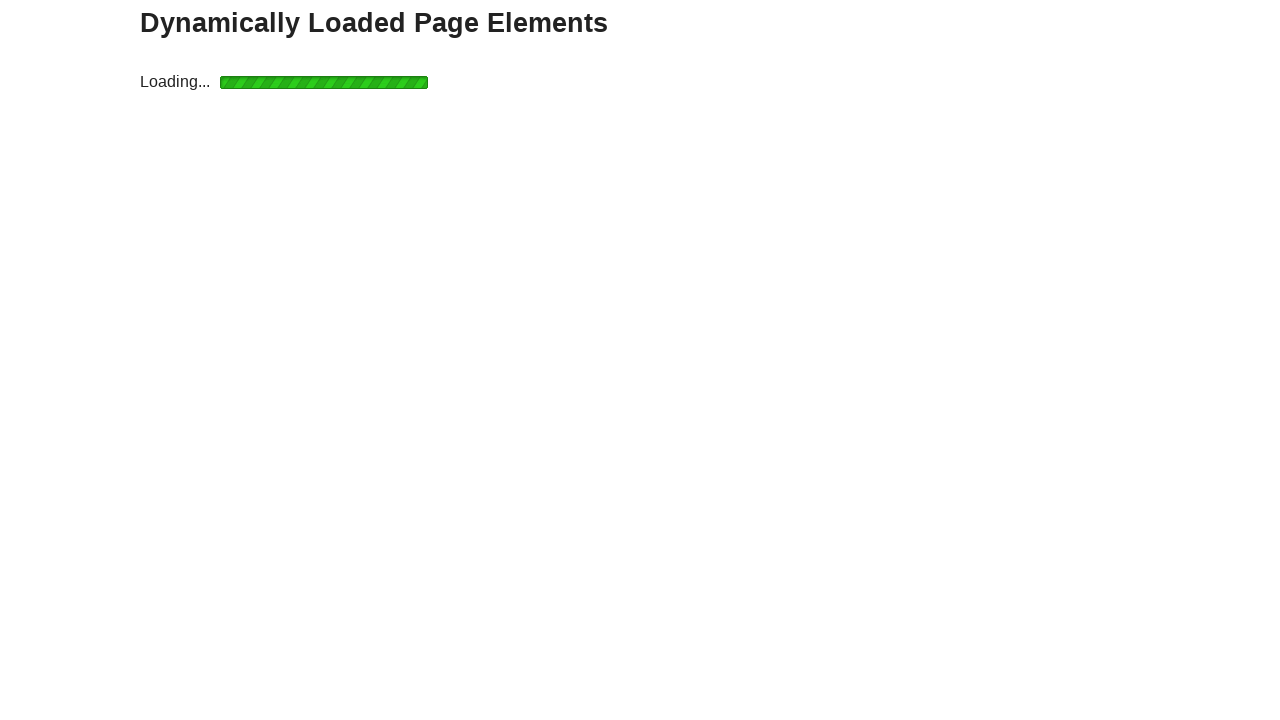

Waited for 'Hello World!' text to appear (exited early when condition met)
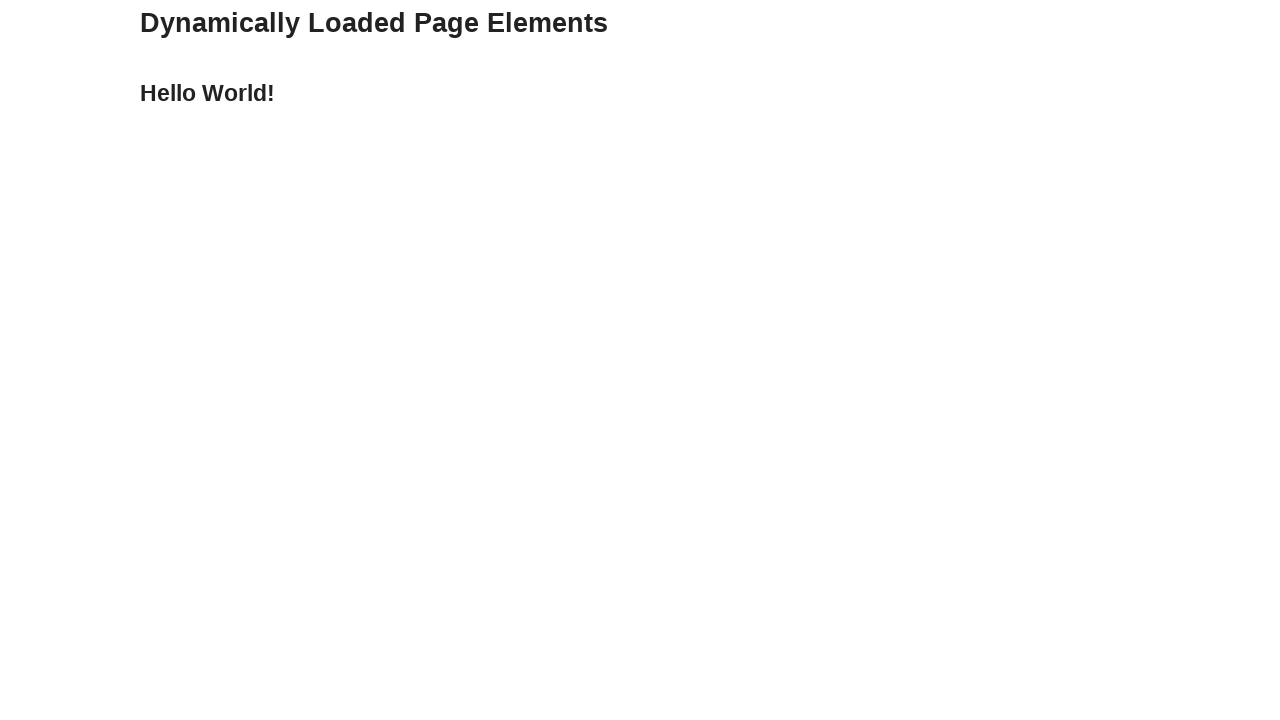

Verified that the loaded text content equals 'Hello World!'
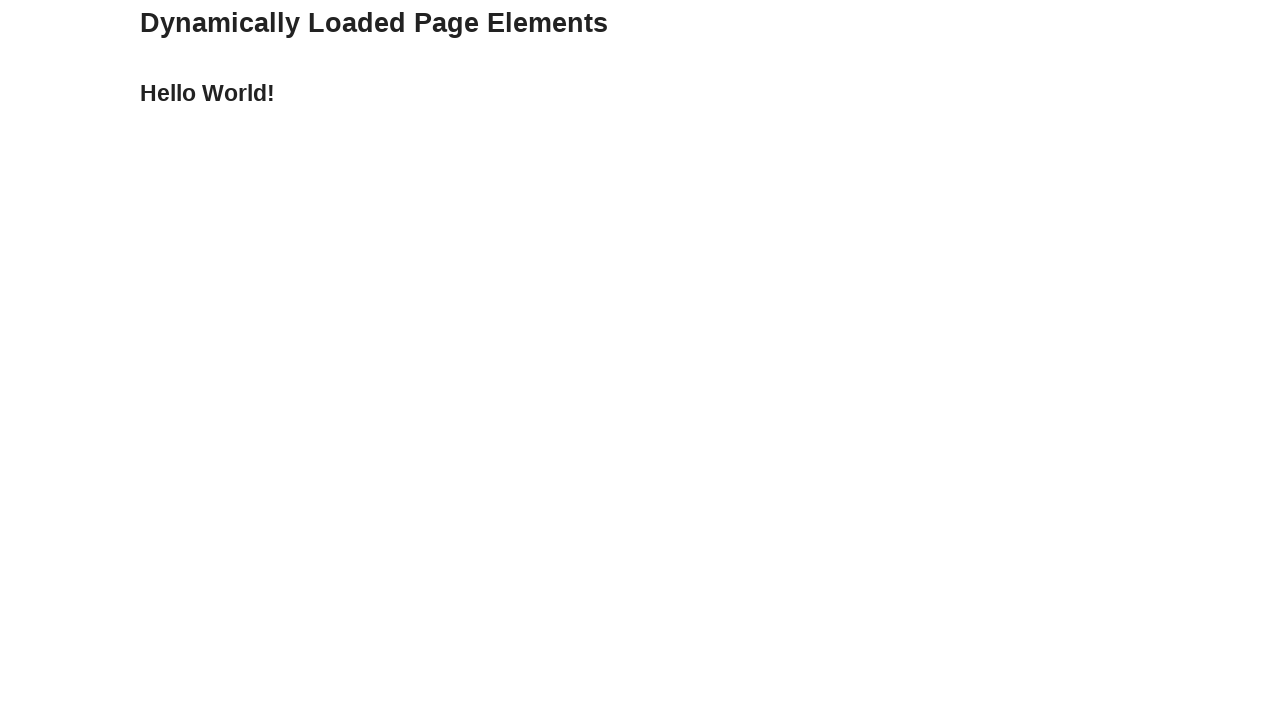

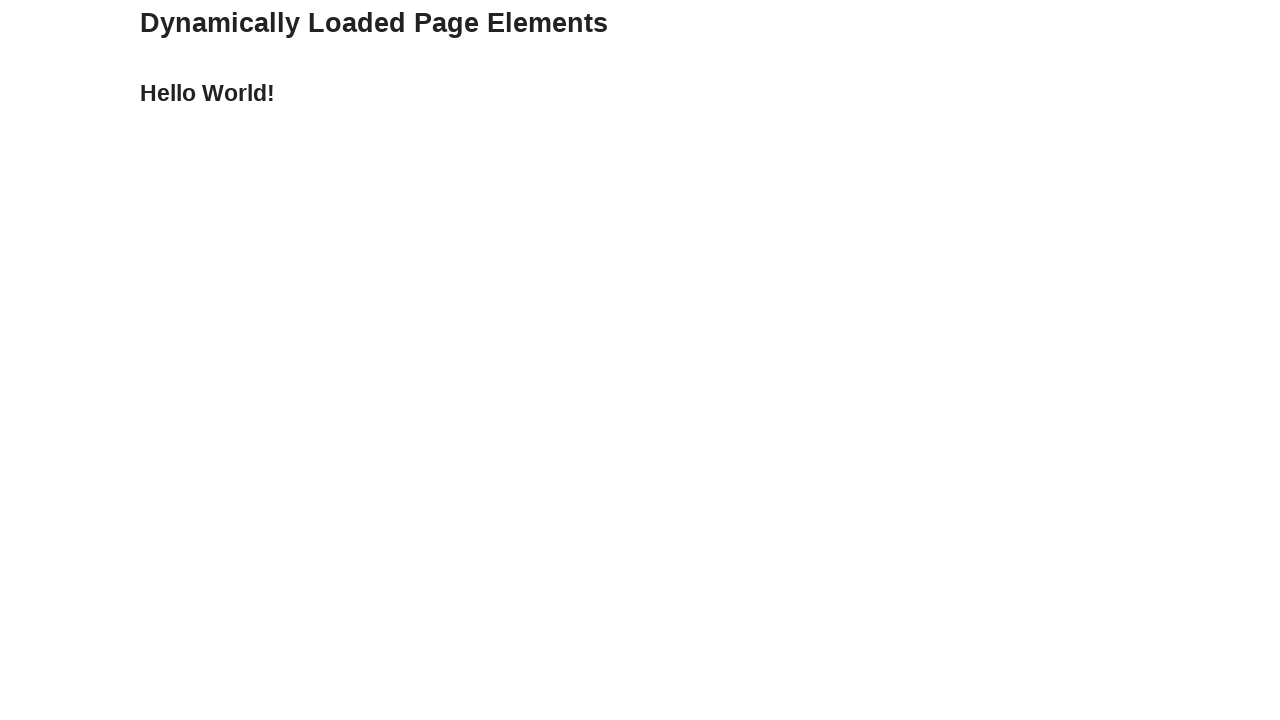